Clicks on the Jobs menu item and verifies the page title

Starting URL: https://alchemy.hguy.co/jobs/

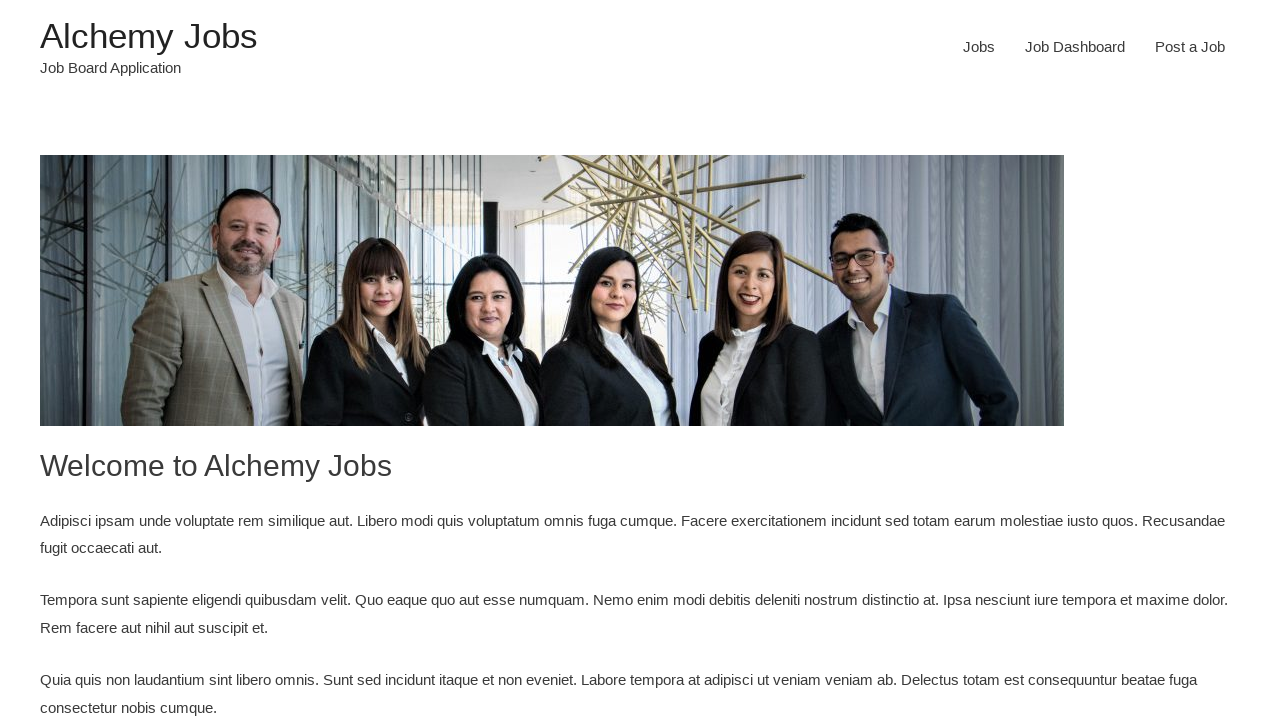

Clicked on Jobs menu item at (979, 47) on #menu-item-24
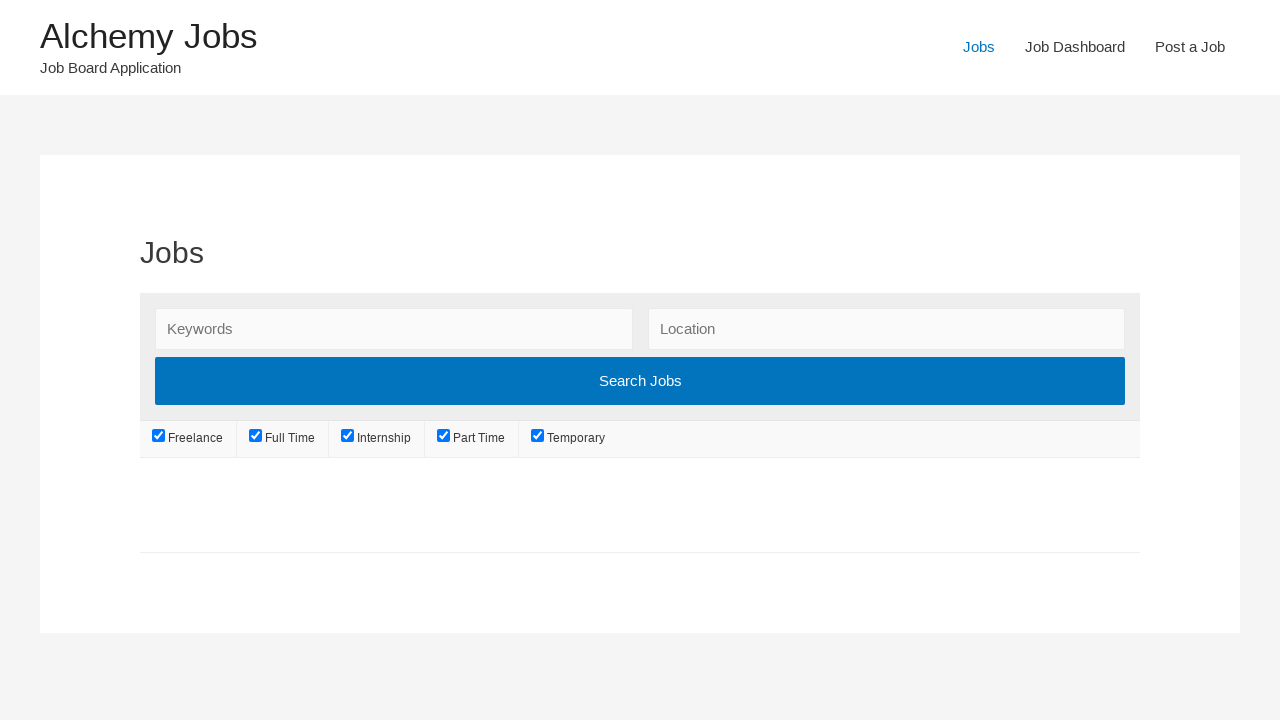

Verified page title is 'Jobs – Alchemy Jobs'
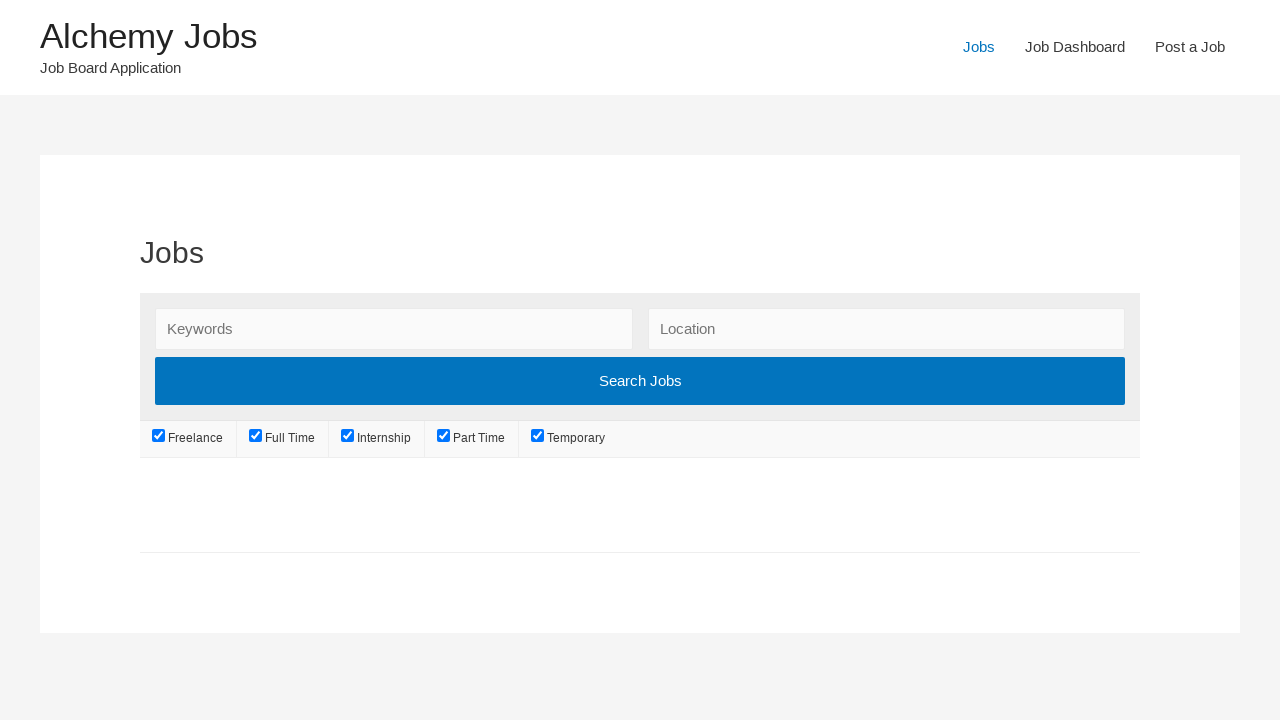

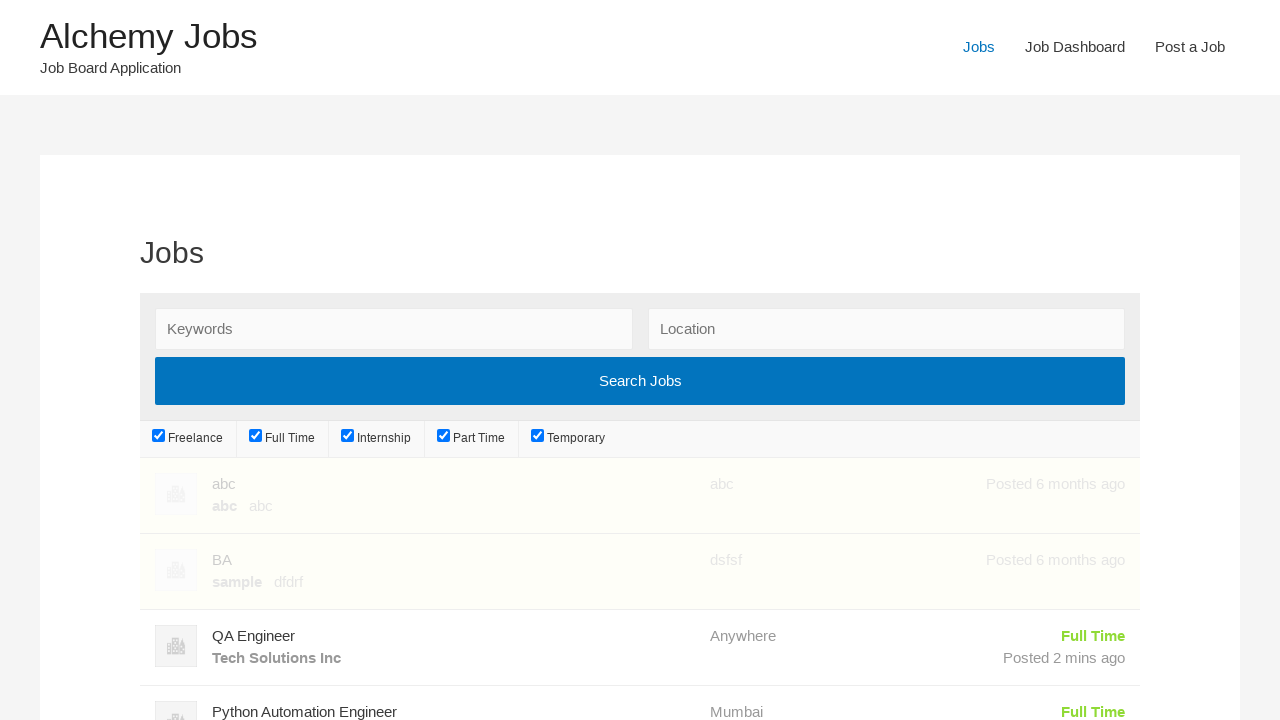